Tests that static assets are served correctly on GitHub Pages by verifying CSS is loaded and the React app root element is visible and populated.

Starting URL: https://pangeafate.github.io/AgentiCV

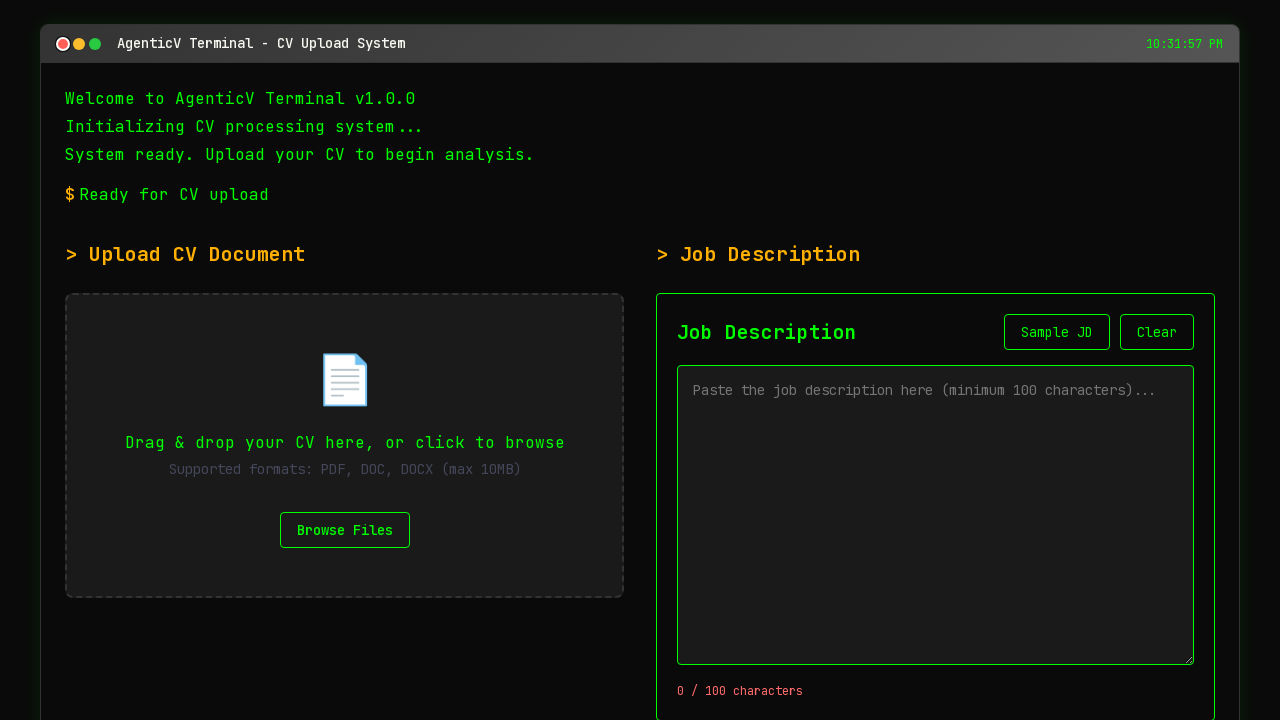

Waited for page to reach networkidle state
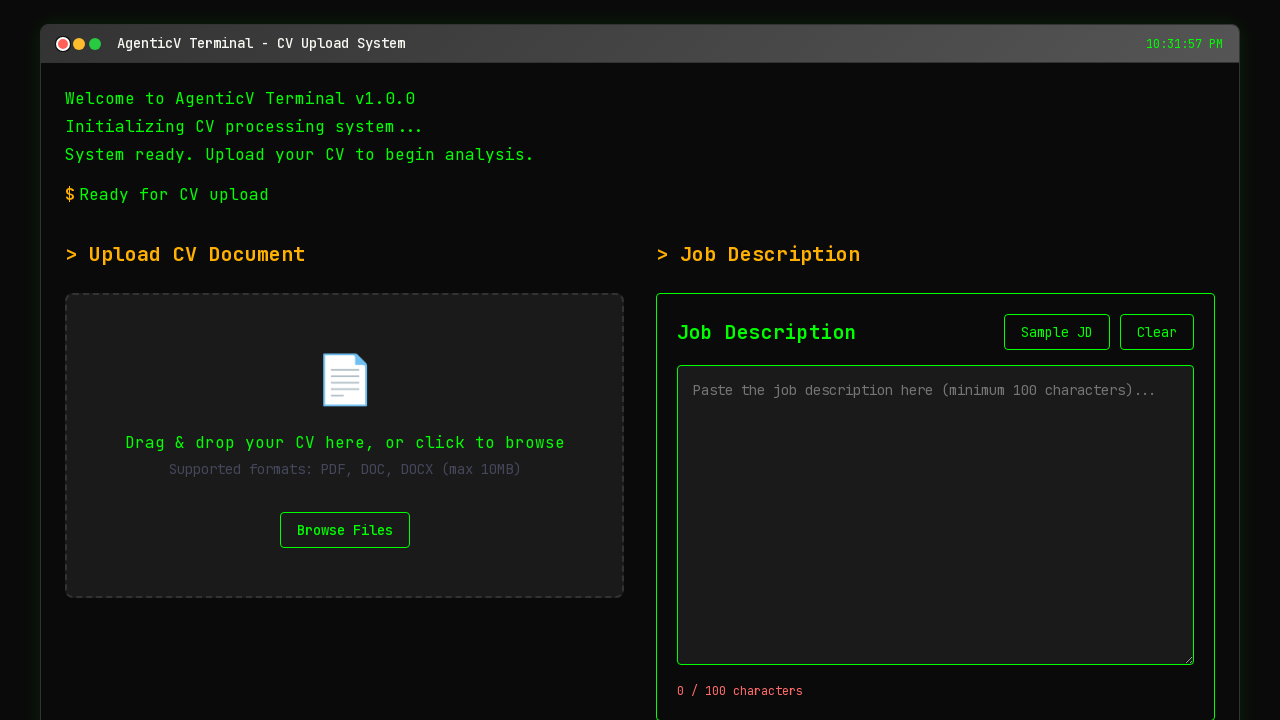

Located React root element (#root)
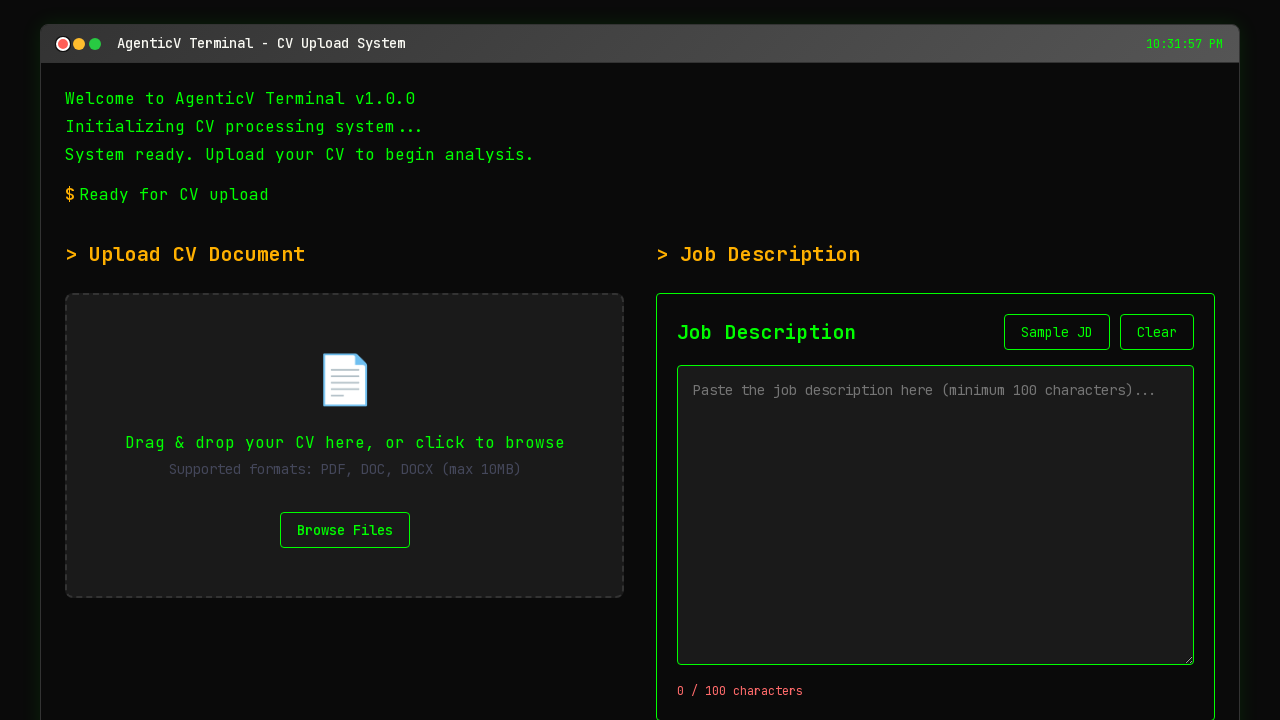

React root element is visible and populated
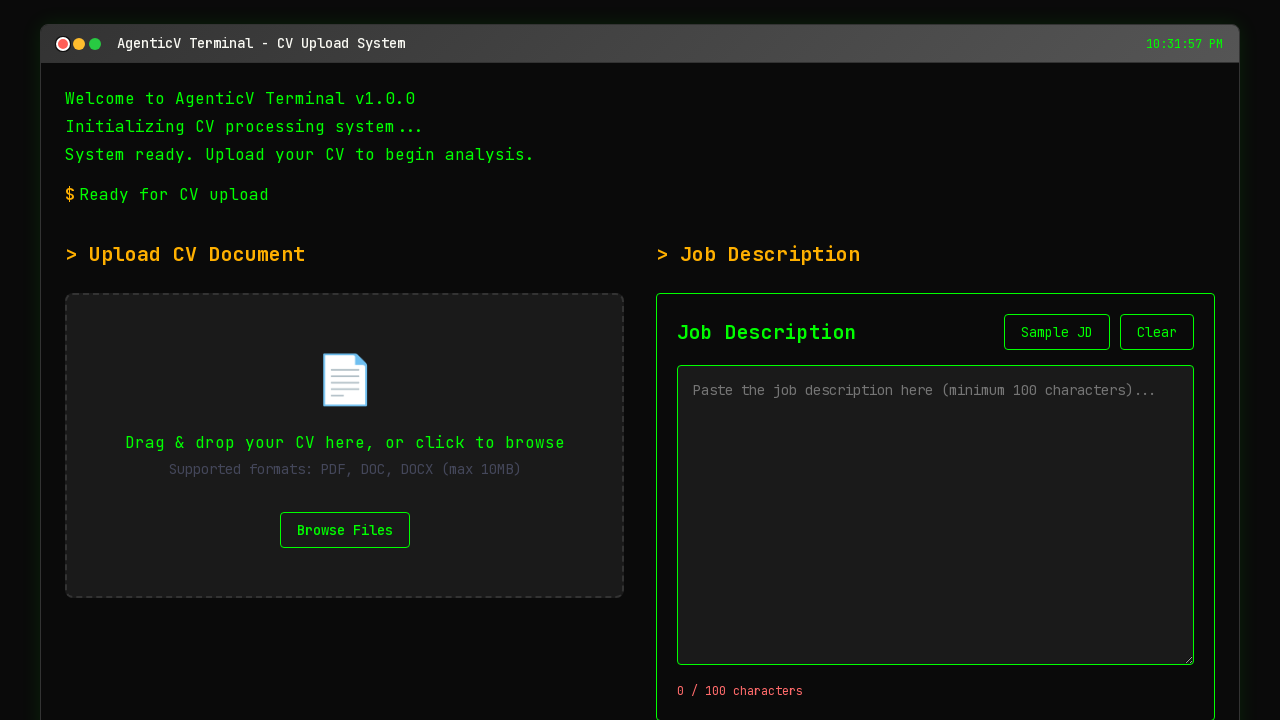

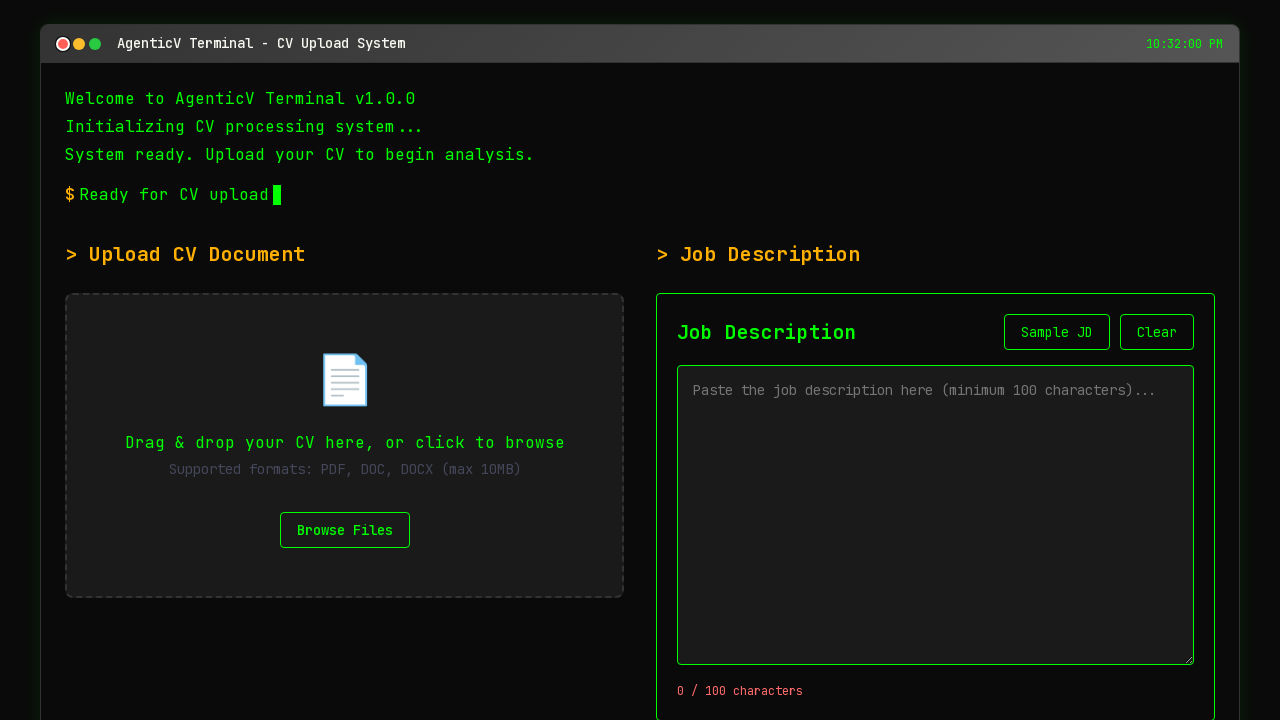